Tests file download functionality by navigating to a download page and clicking on a downloadable file link

Starting URL: https://the-internet.herokuapp.com/download

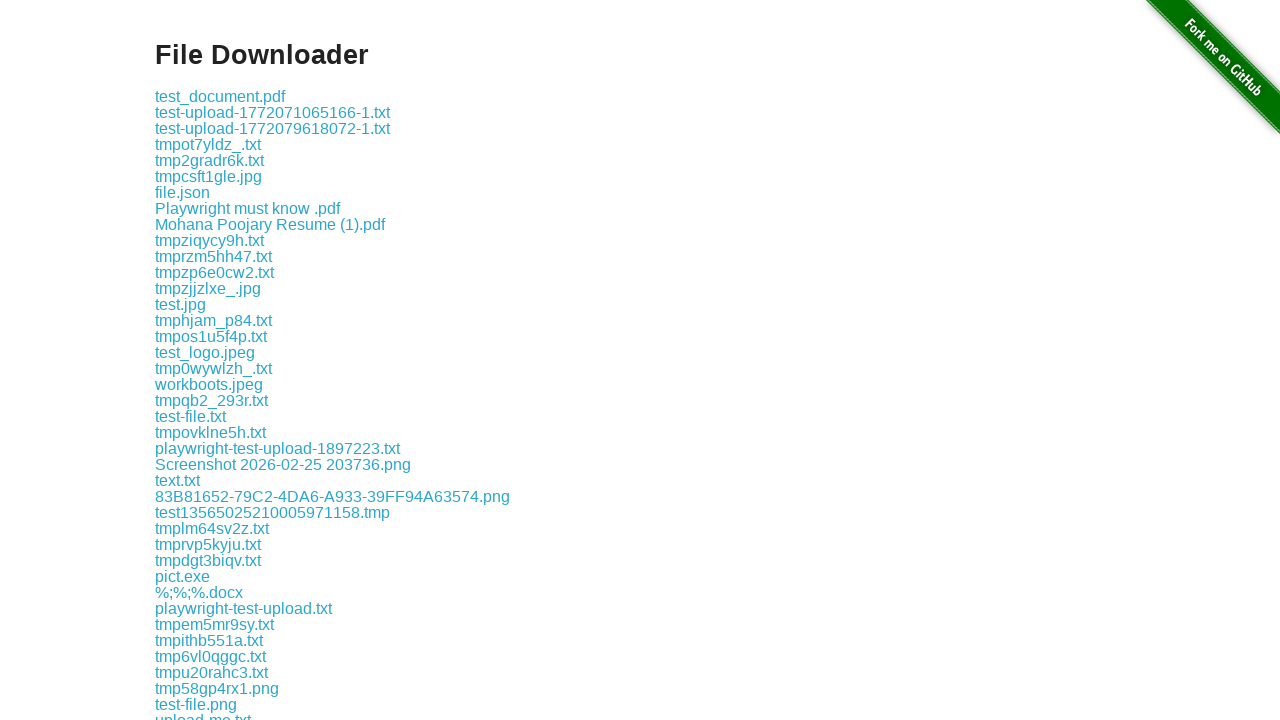

Retrieved all links on the download page
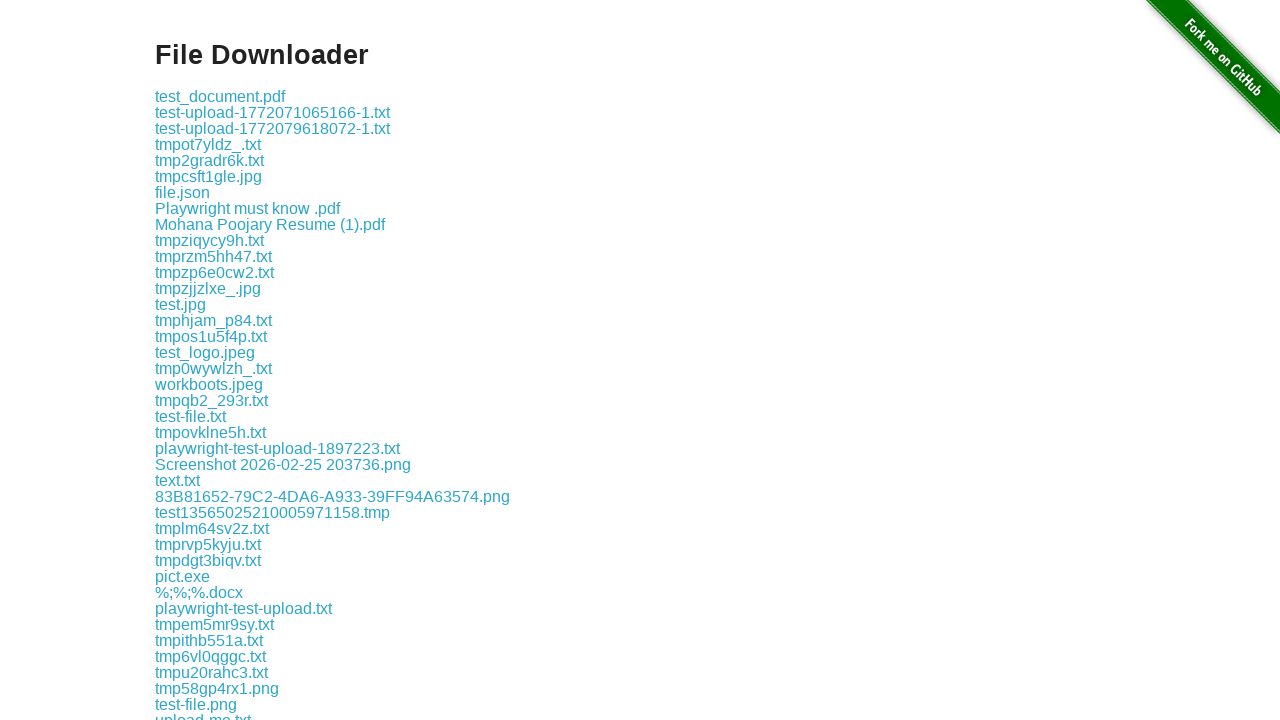

Filtered links to identify downloadable files
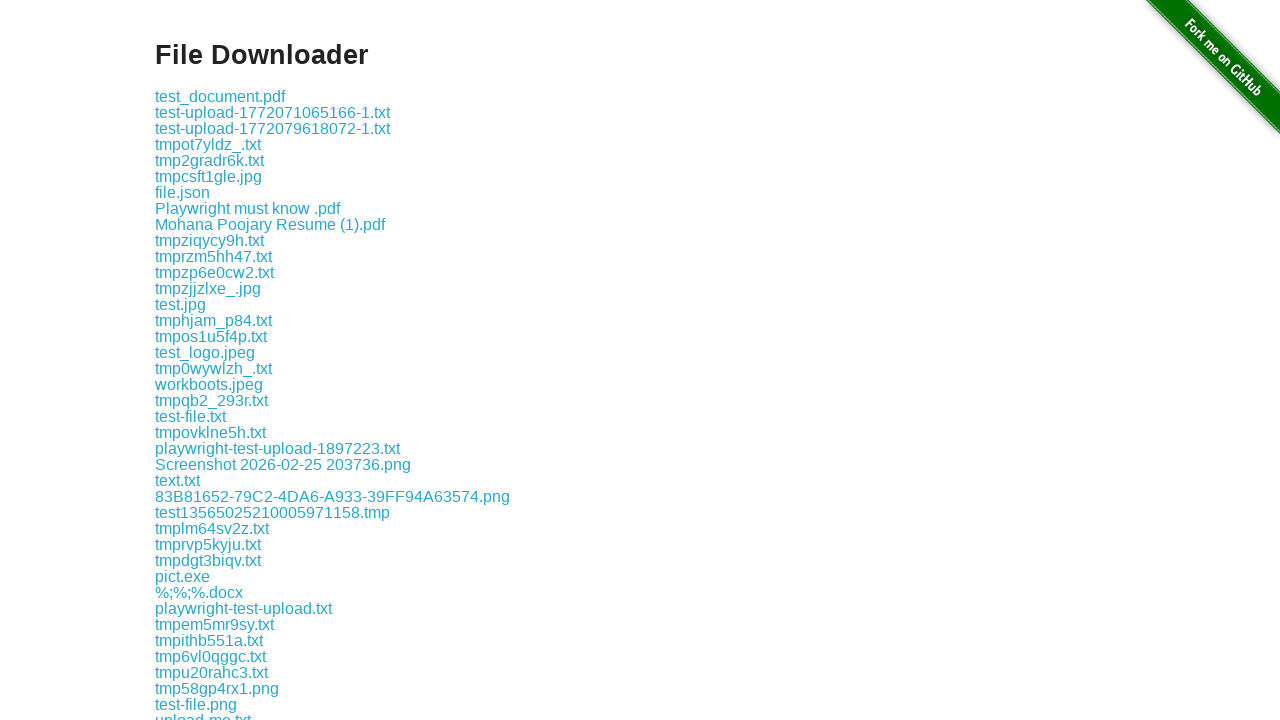

Clicked the first downloadable file link at (220, 96) on a >> nth=1
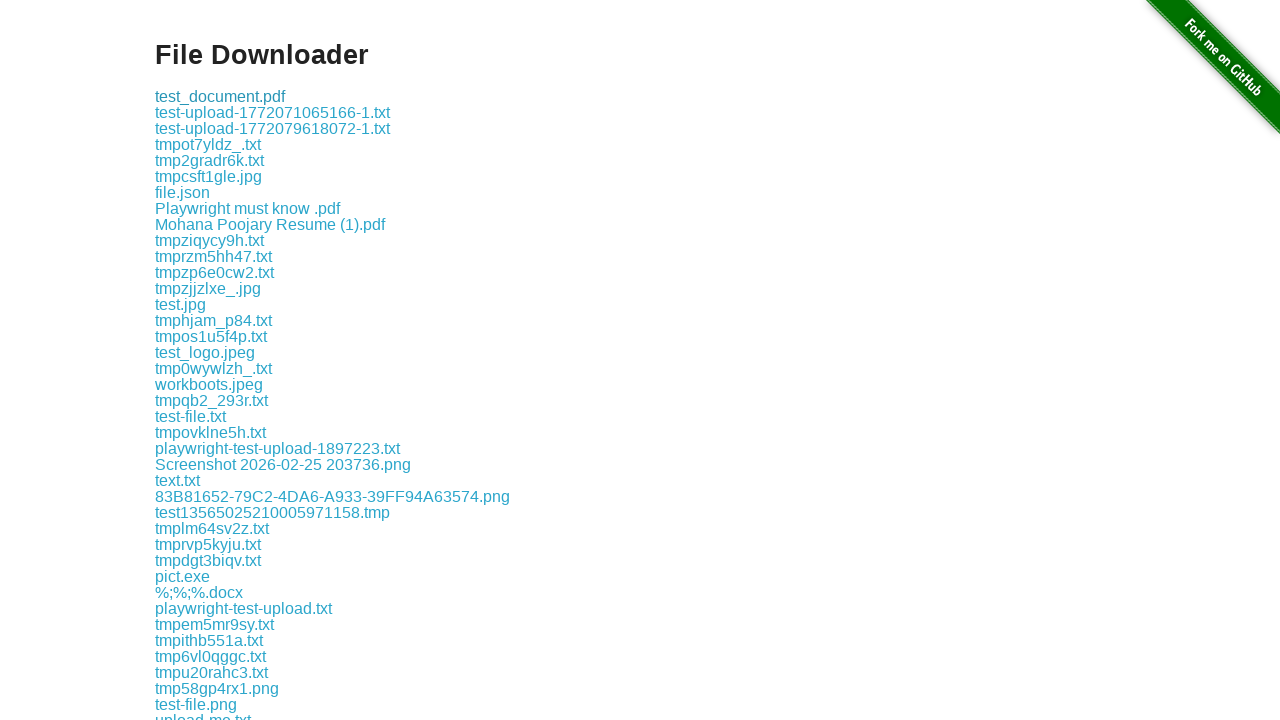

File download completed successfully
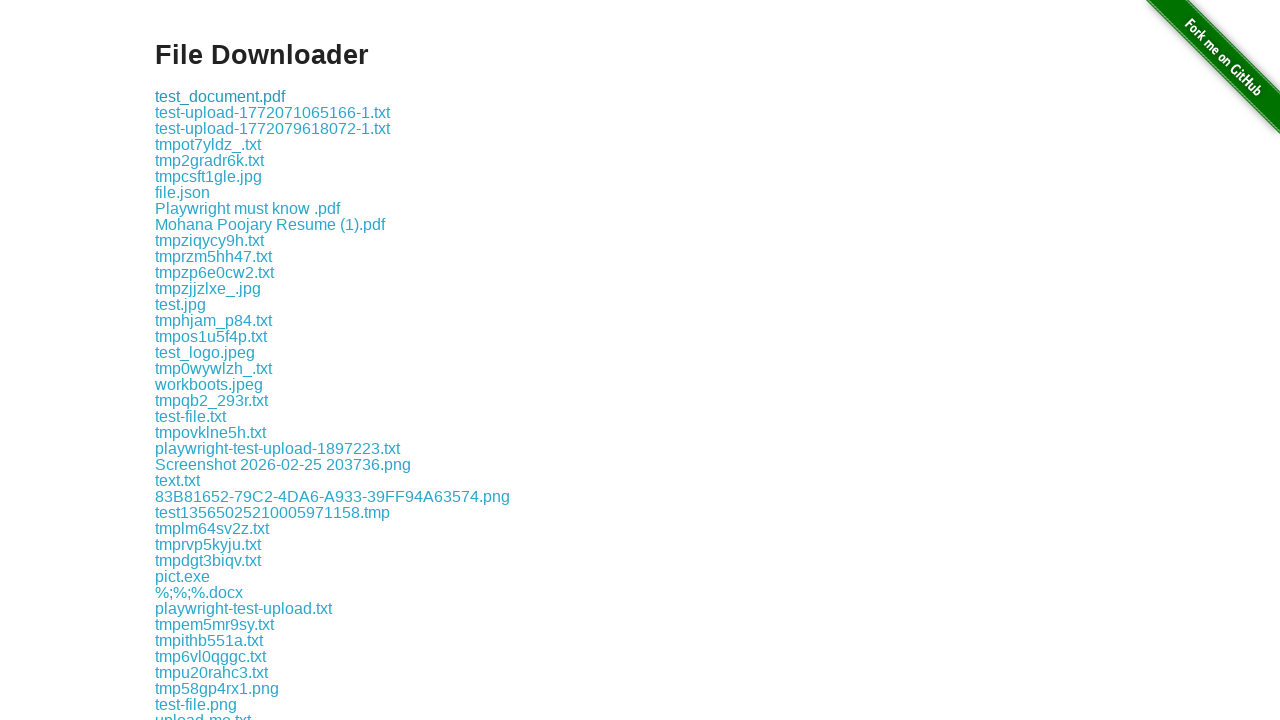

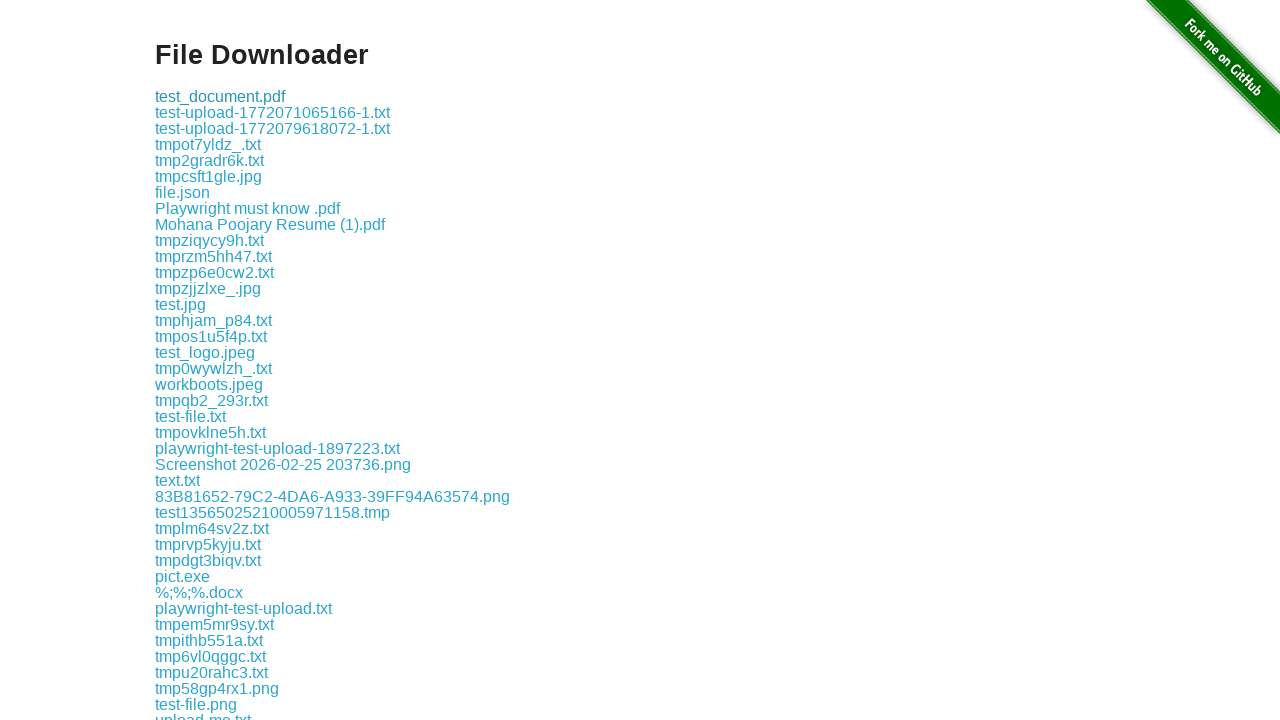